Tests drag and drop functionality by dragging an element to two different drop zones sequentially

Starting URL: https://v1.training-support.net/selenium/drag-drop

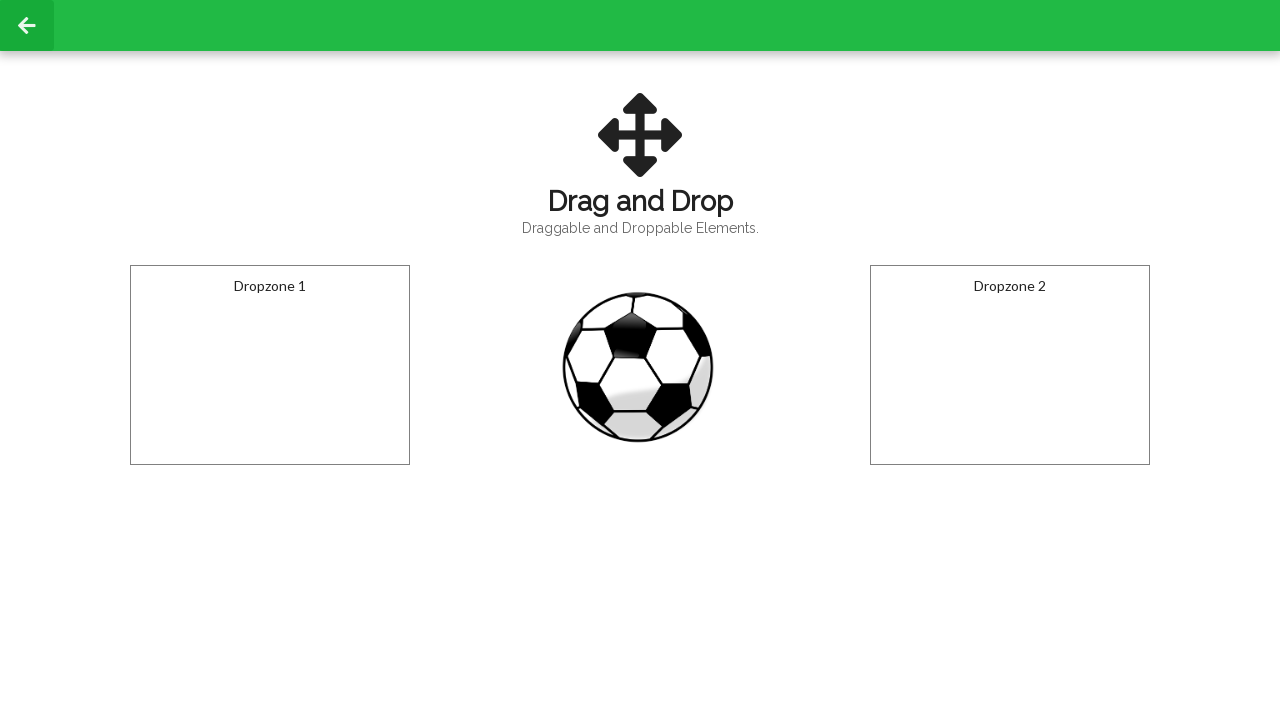

Located draggable football element
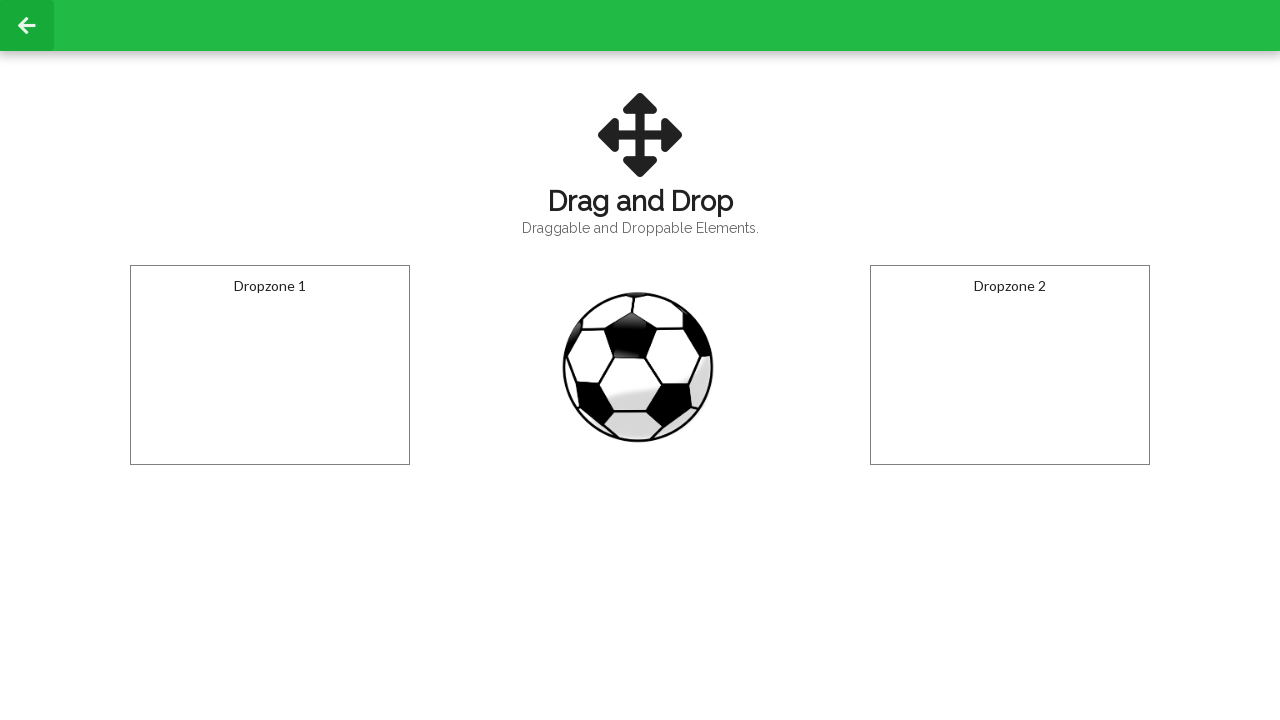

Located first drop zone
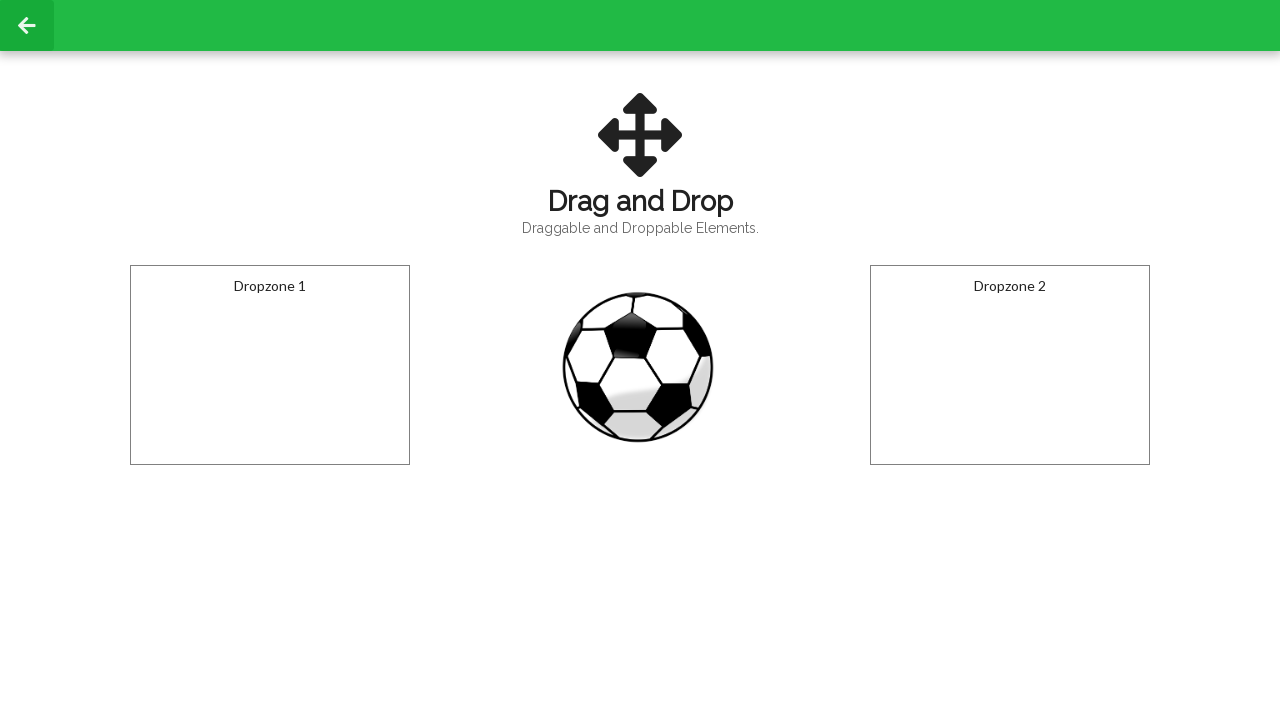

Located second drop zone
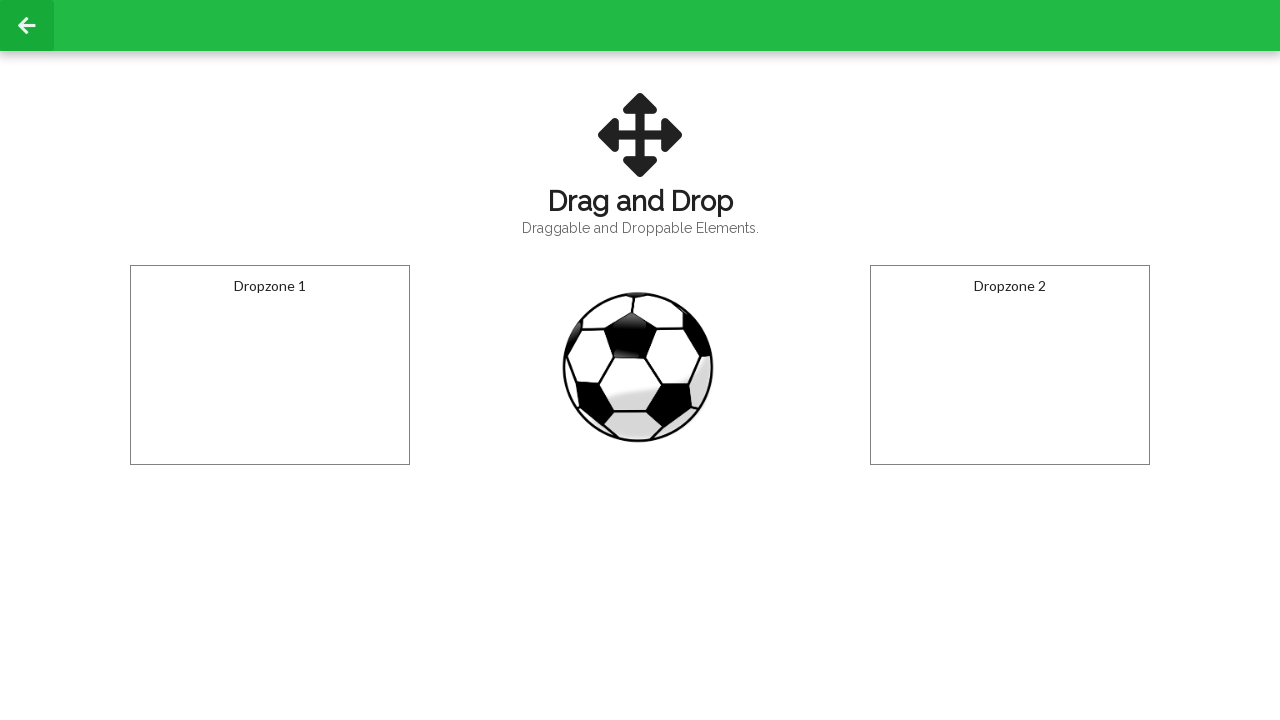

Dragged football to first drop zone at (270, 365)
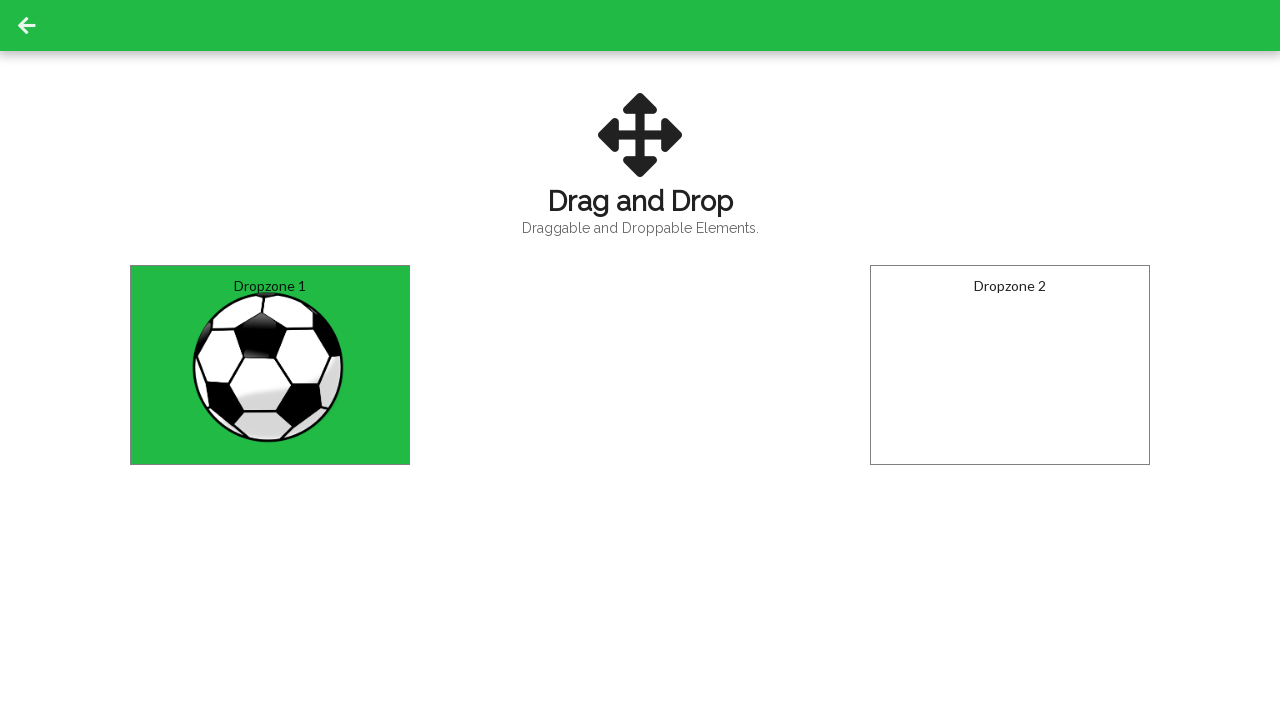

Waited 2 seconds to observe first drop
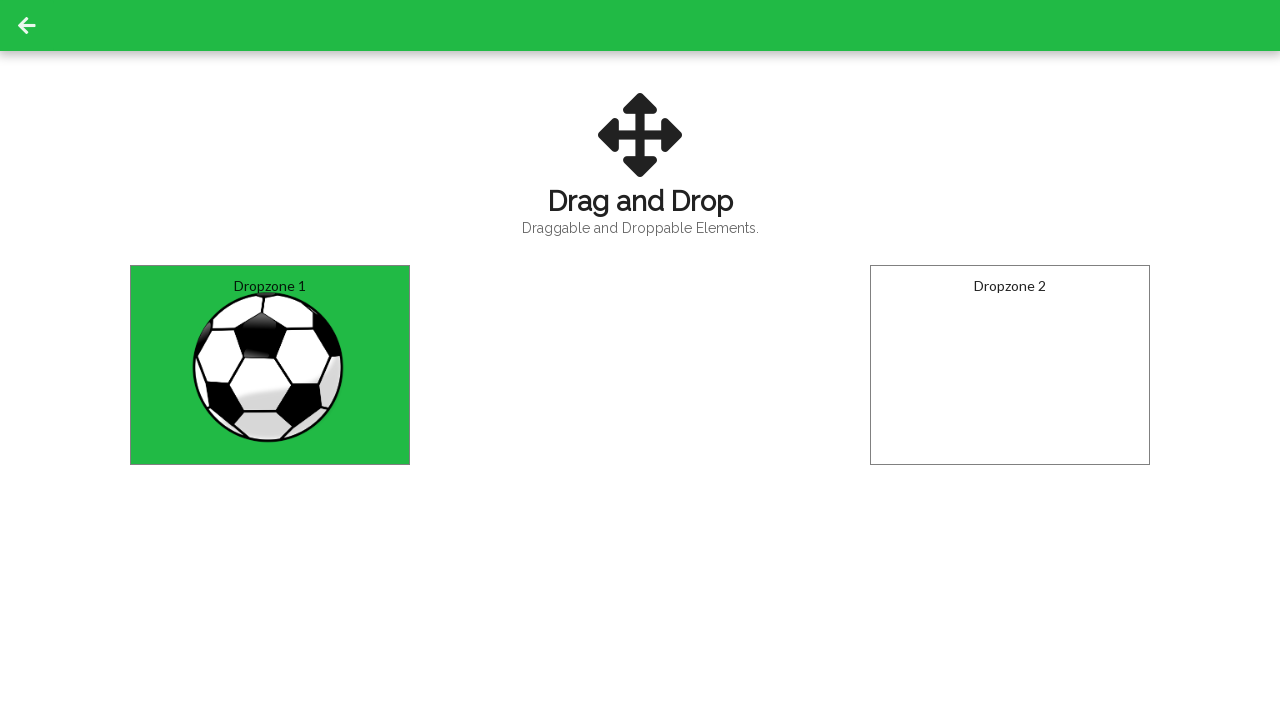

Dragged football to second drop zone at (1010, 365)
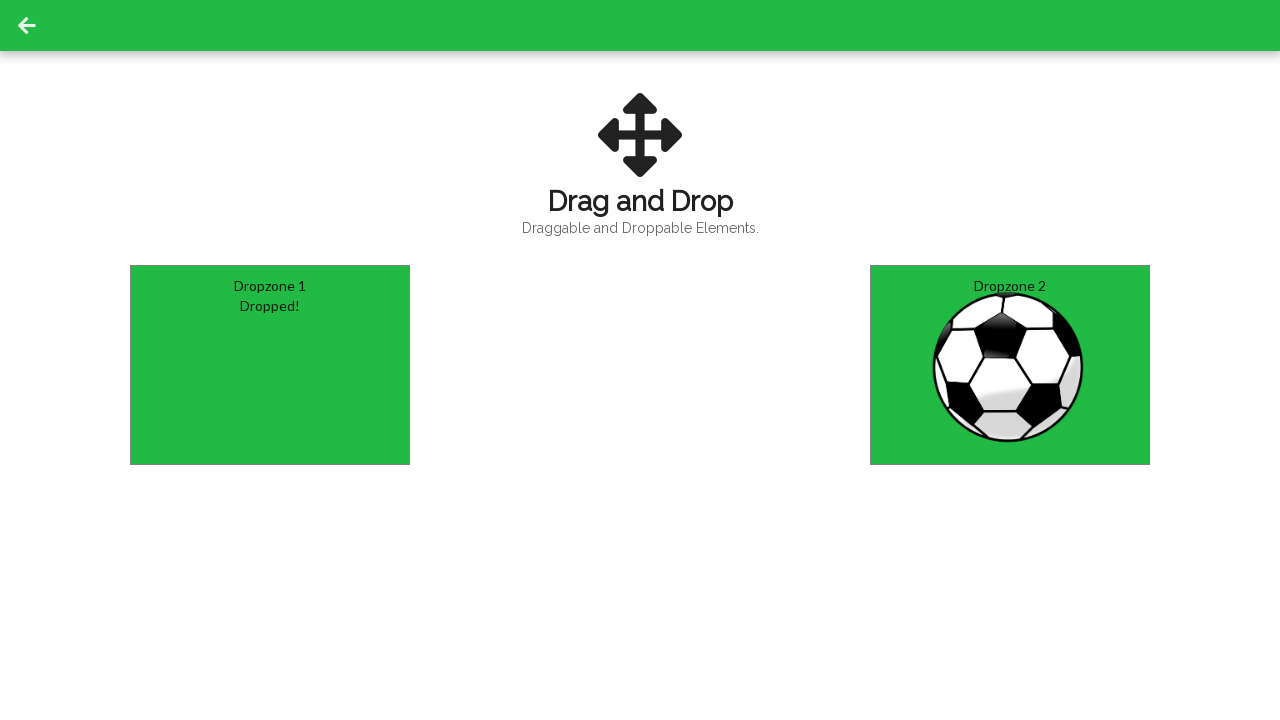

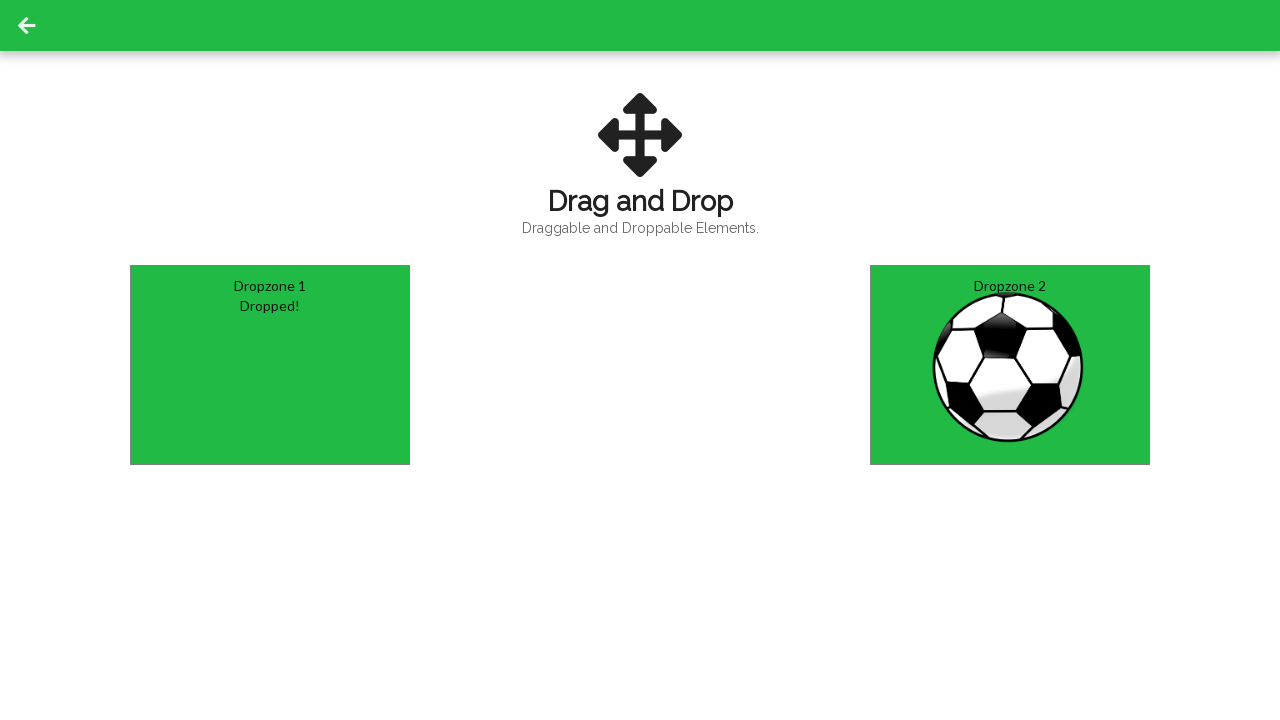